Tests text input functionality by entering text, clearing it, and entering new text

Starting URL: https://acctabootcamp.github.io/site/examples/actions

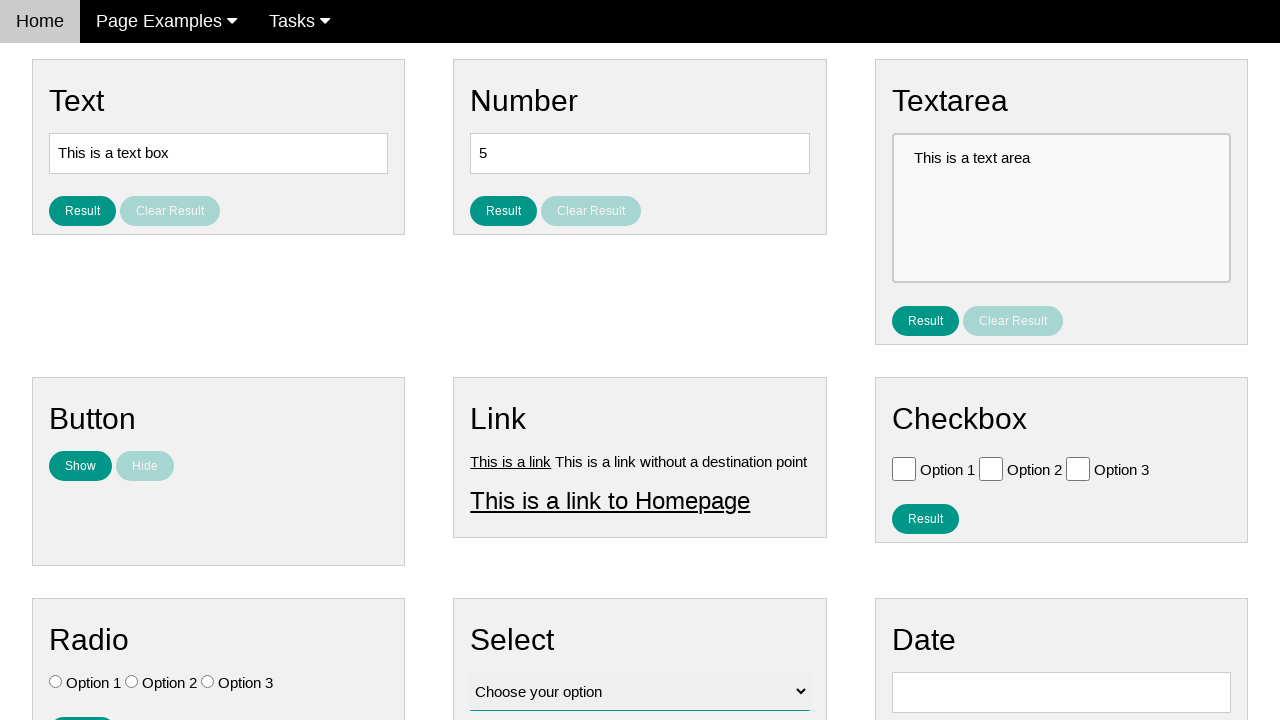

Located text input element with id 'text'
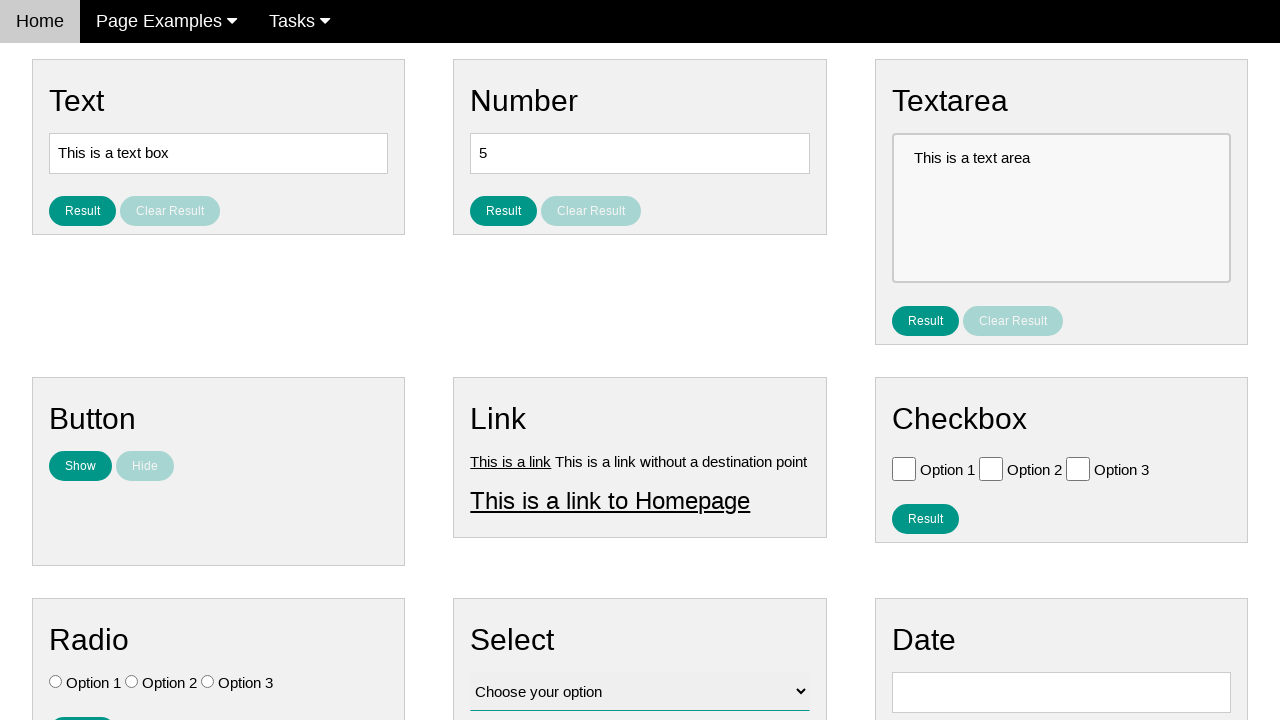

Typed ' bla-bla' into text input on #text
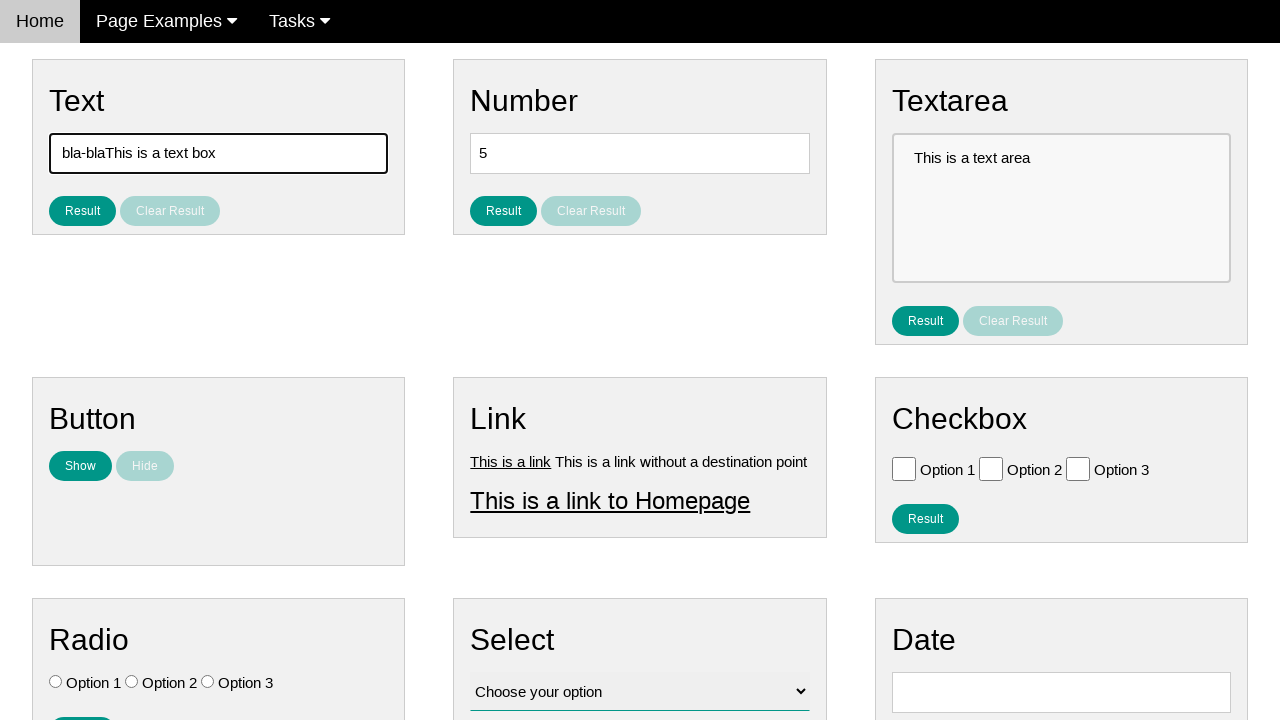

Cleared the text input on #text
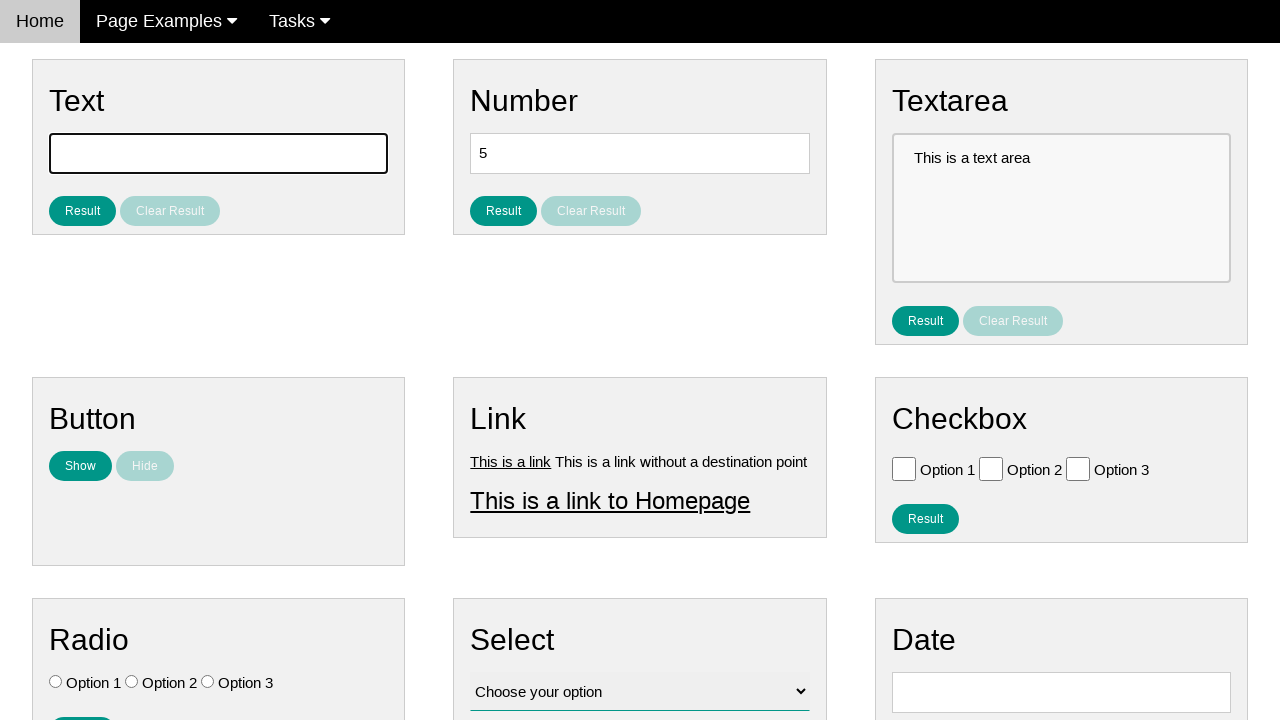

Filled text input with ' bla-bla' on #text
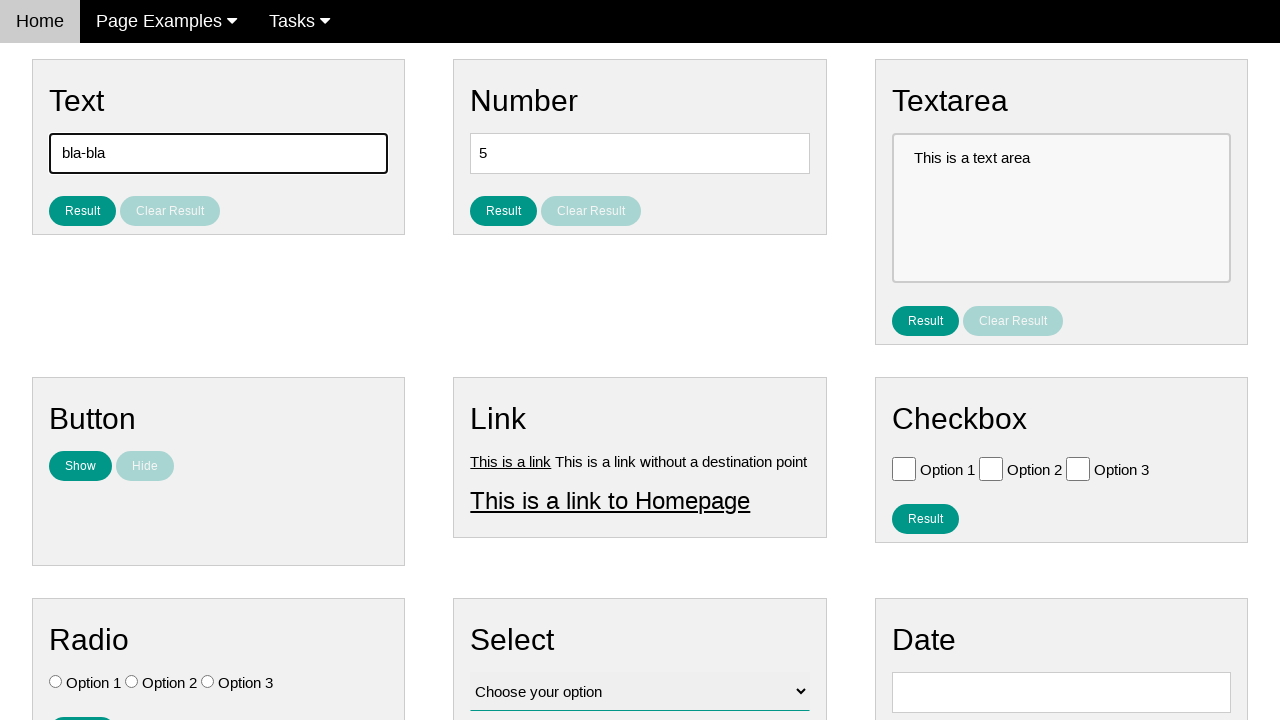

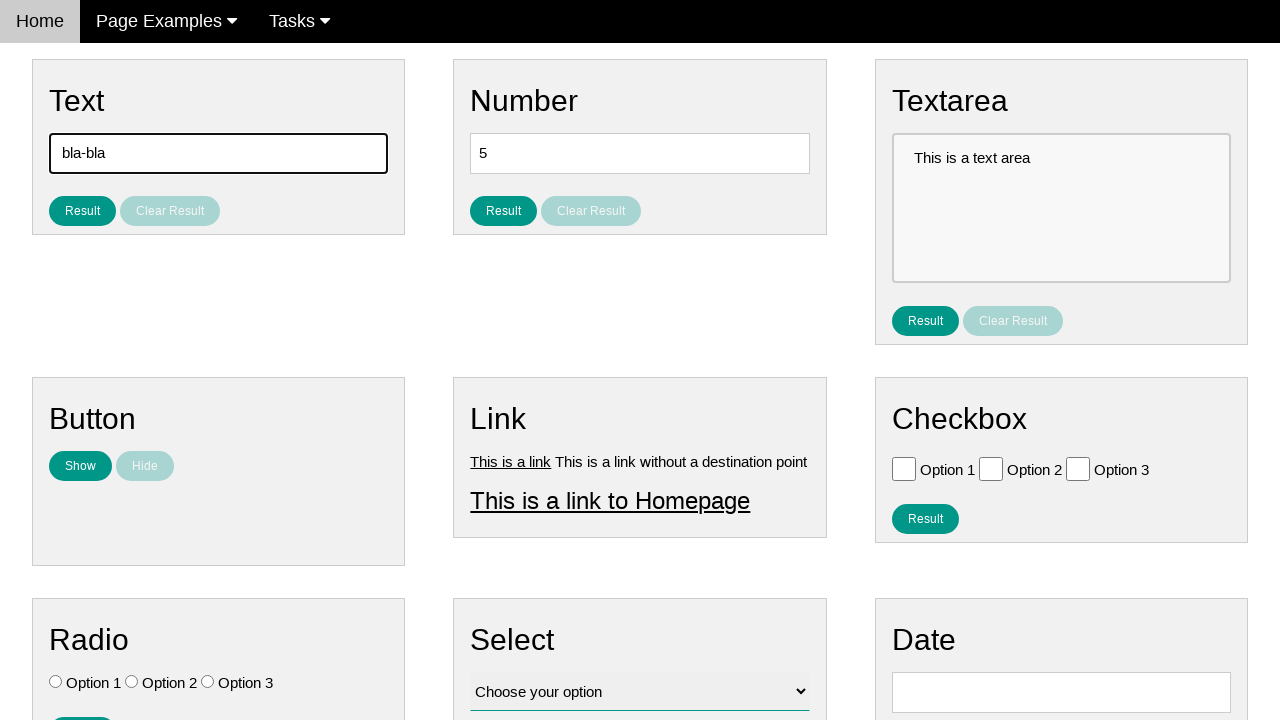